Tests SpiceJet flight booking dropdown by clicking on origin field, selecting International option, and choosing an airport from the dropdown

Starting URL: https://www.spicejet.com/

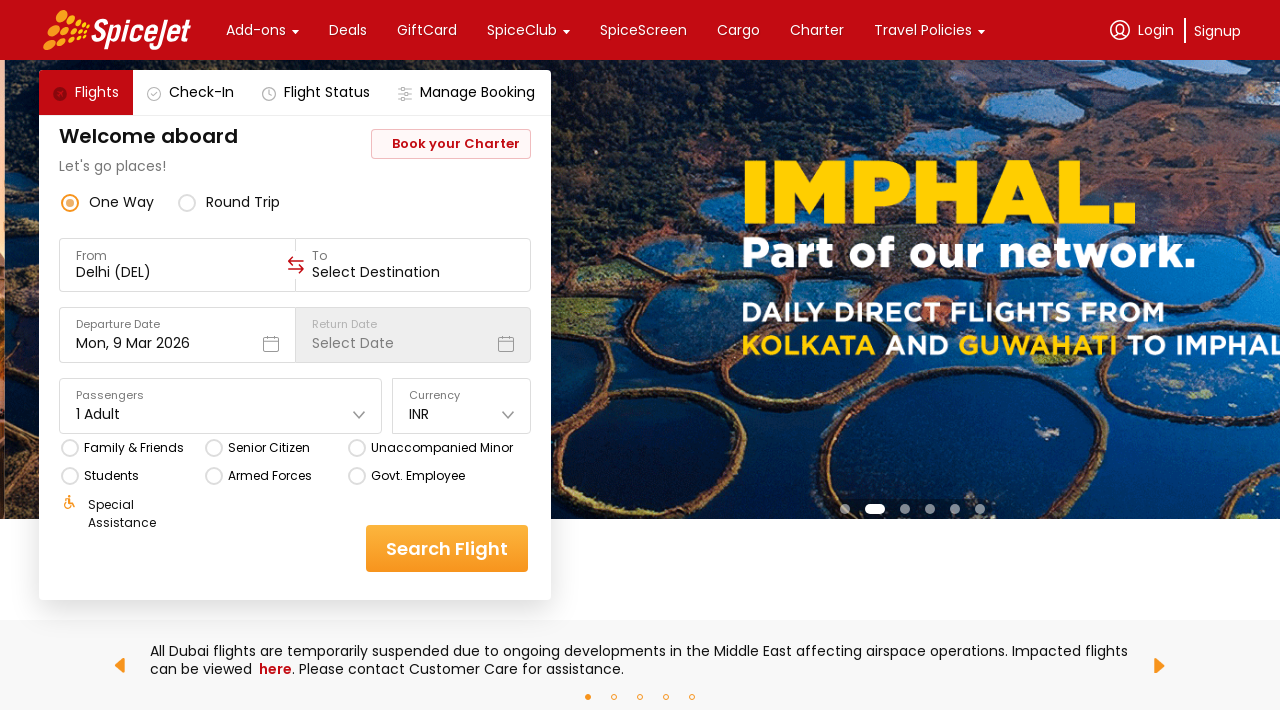

Clicked on the origin/from input field at (178, 272) on div[data-testid='to-testID-origin'] input[type='text']
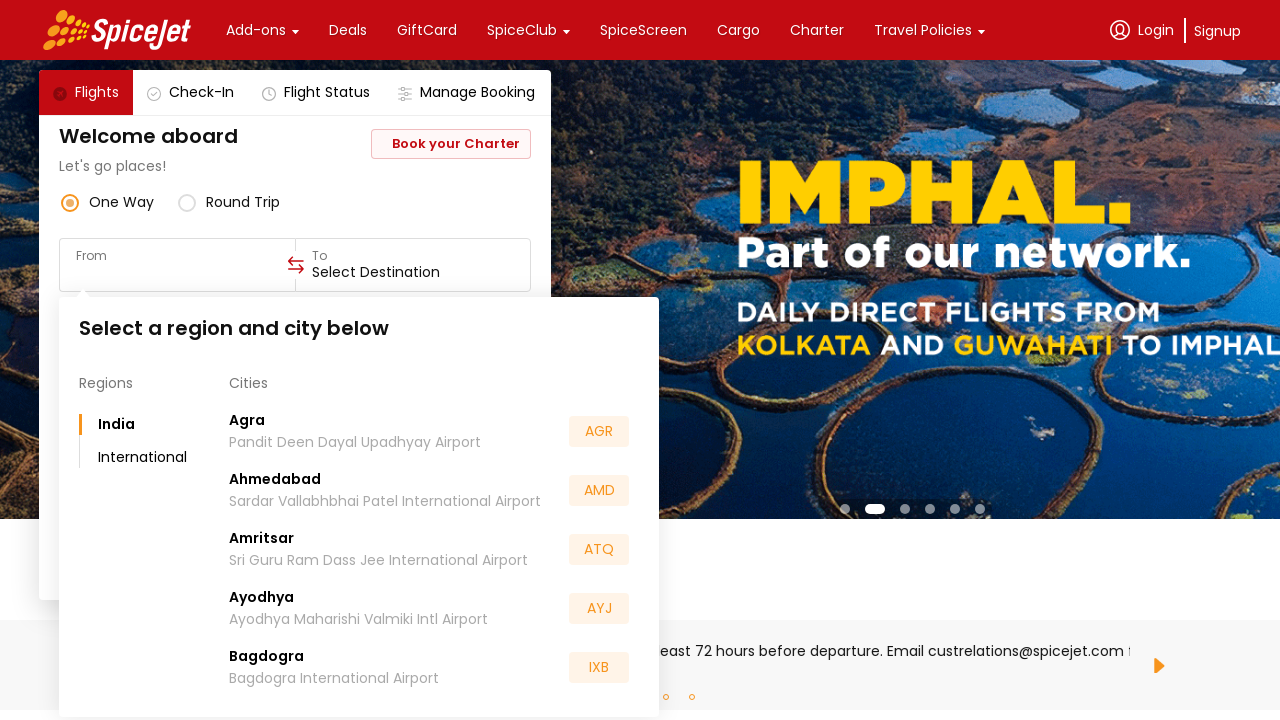

Clicked on International option in the dropdown at (154, 458) on xpath=//div[@class='css-76zvg2 r-cqee49 r-ubezar r-1ozqkpa'][normalize-space()='
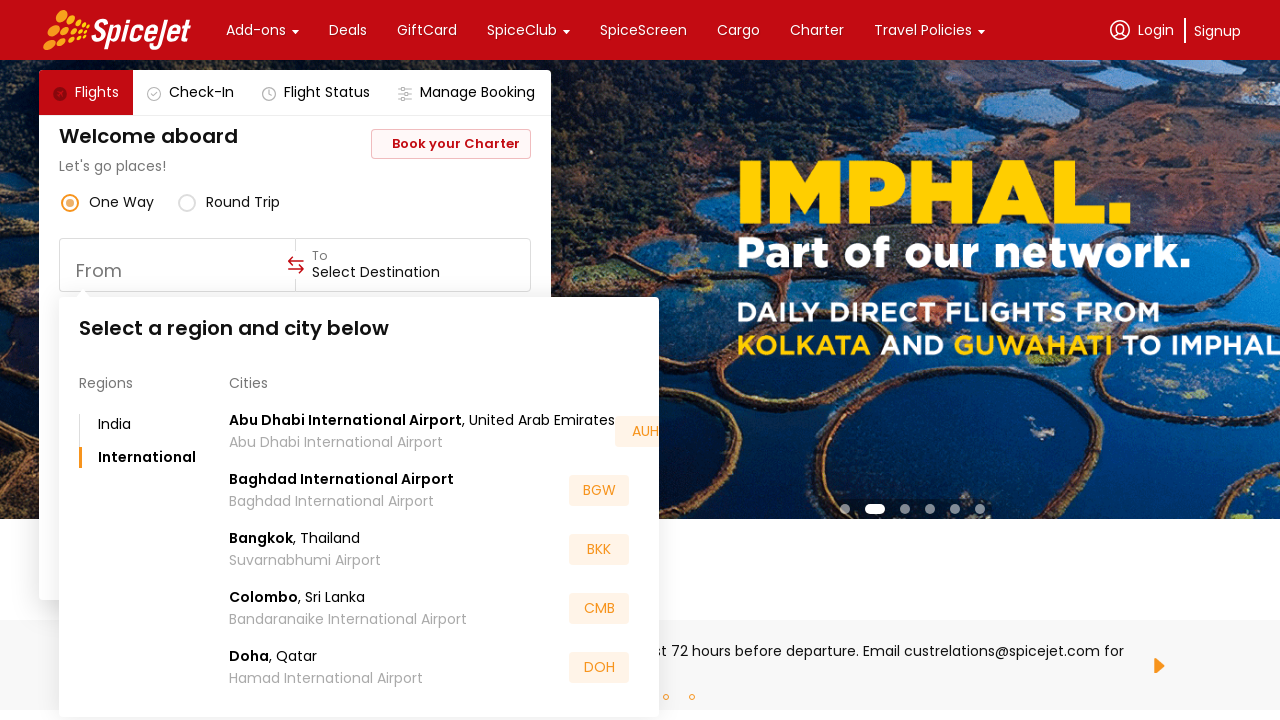

Selected the third airport option from the dropdown at (434, 550) on div[data-testid='to-testID-origin'] div:nth-child(3)
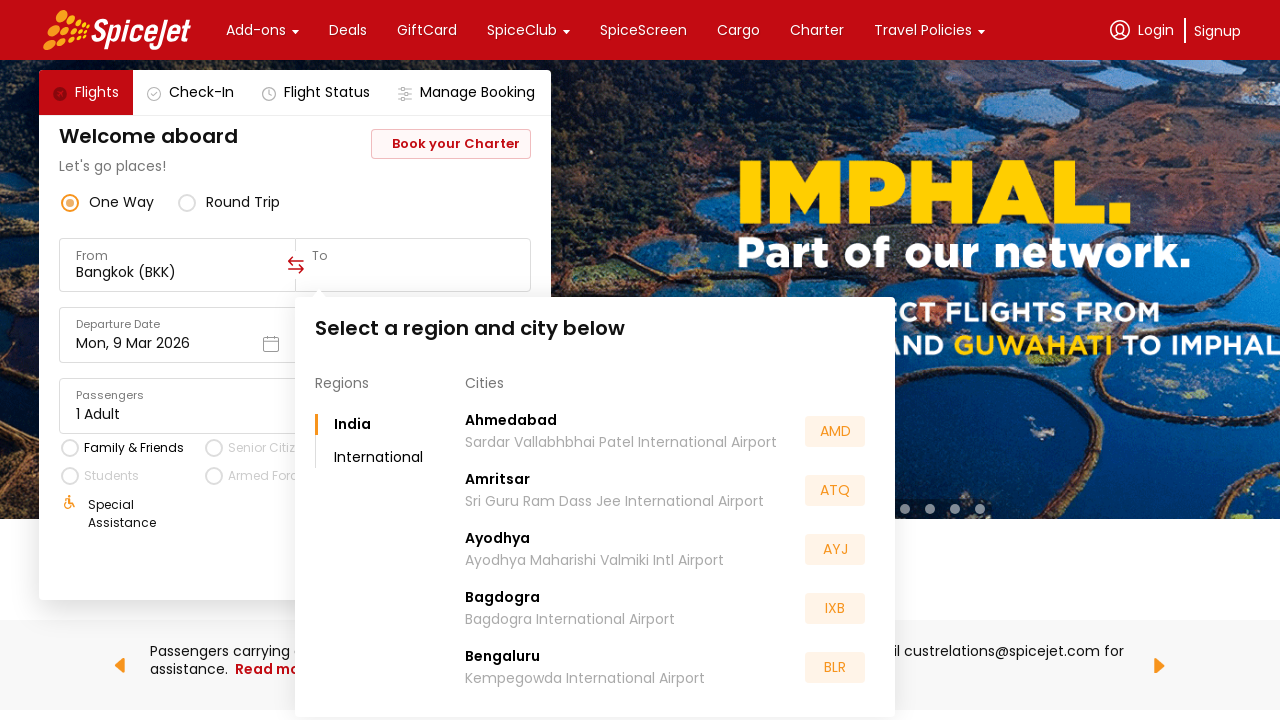

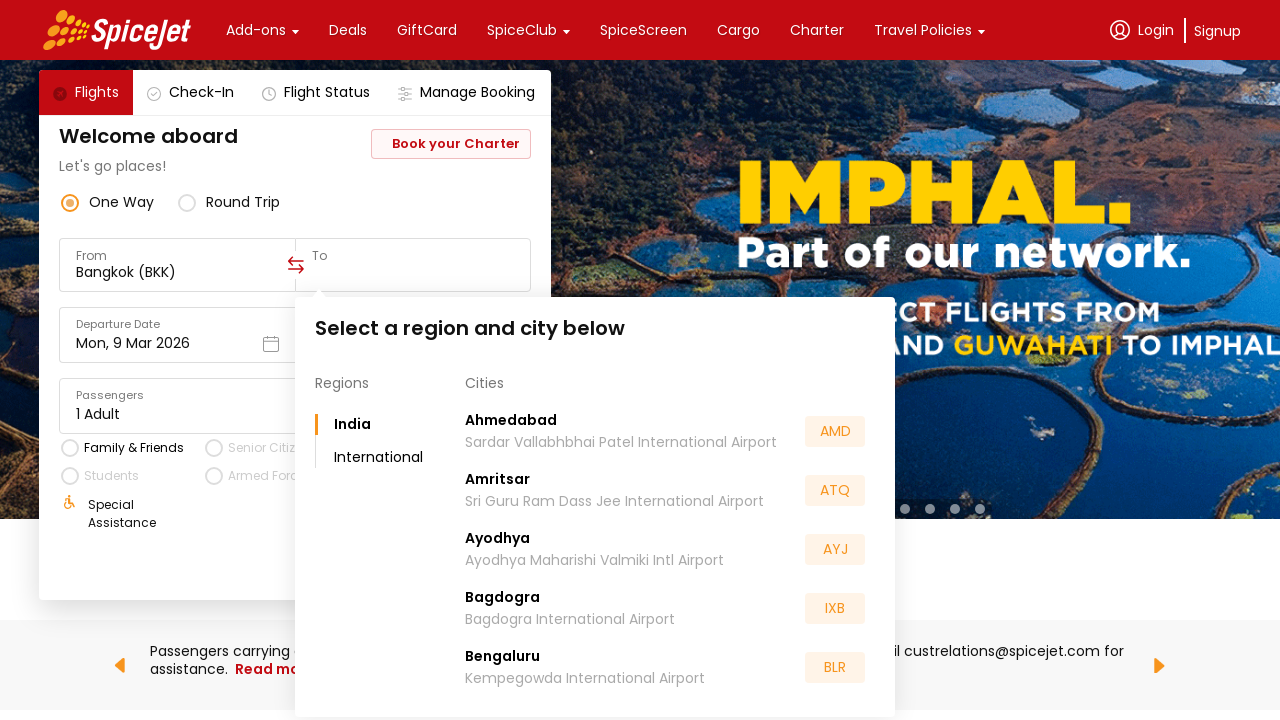